Tests YouTube search functionality by entering a search query and pressing Enter to submit

Starting URL: https://www.youtube.com

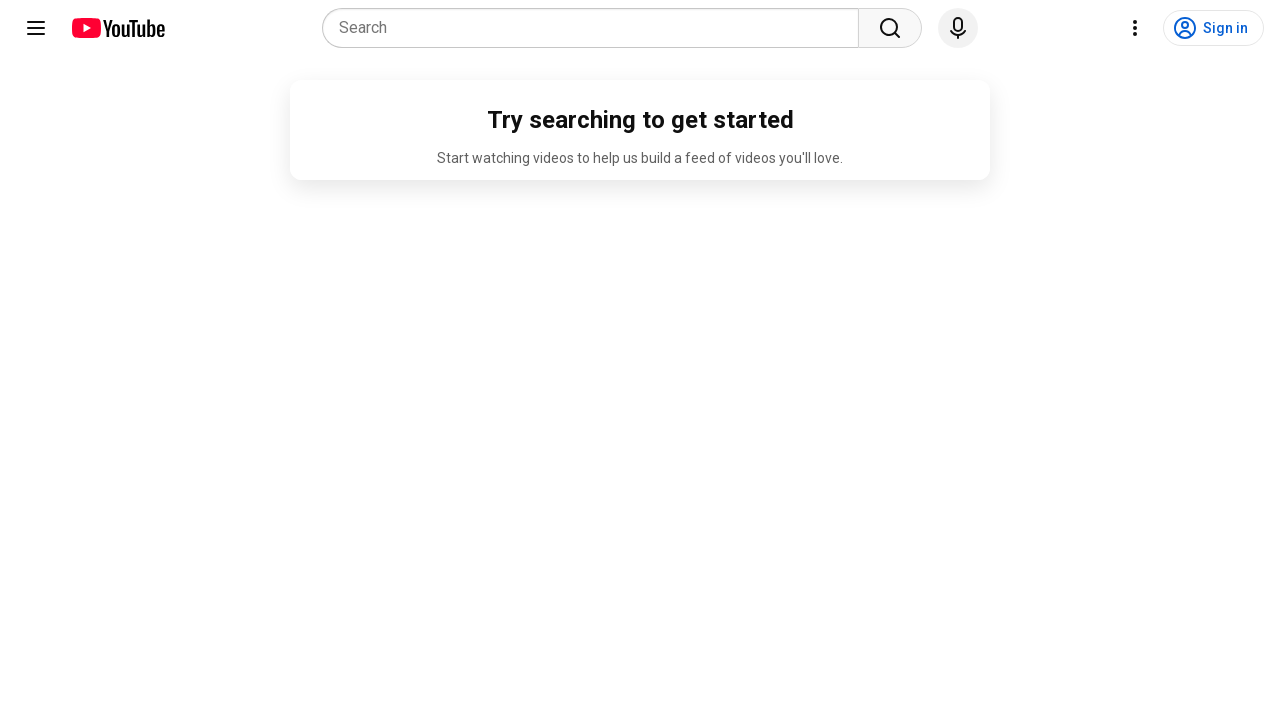

Filled YouTube search box with query 'Dream' on input[name='search_query']
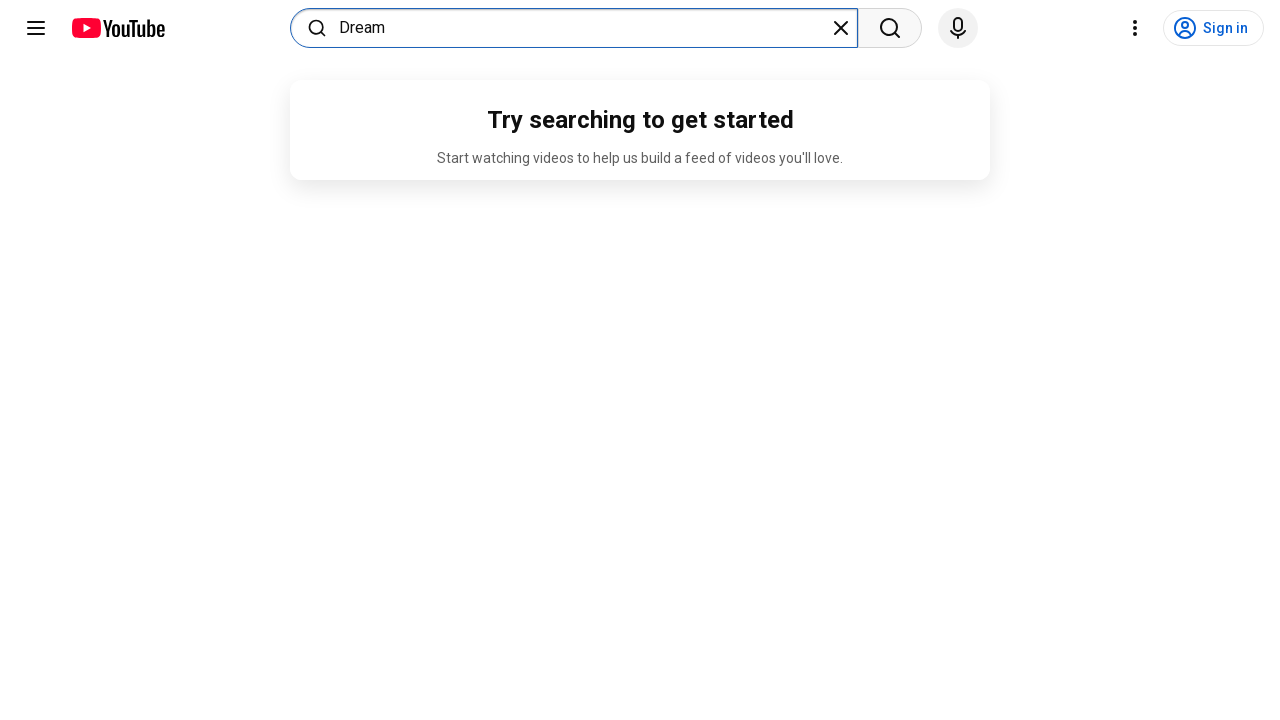

Pressed Enter to submit search query on input[name='search_query']
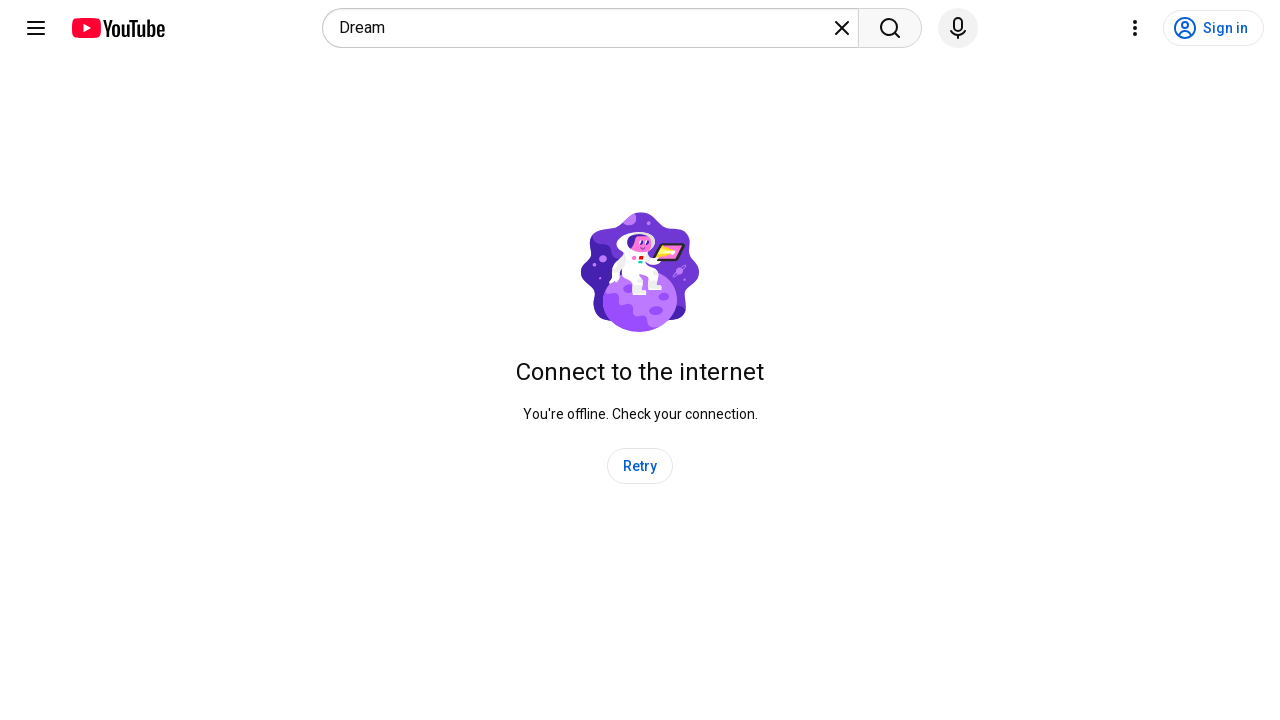

Waited for search results to load (networkidle)
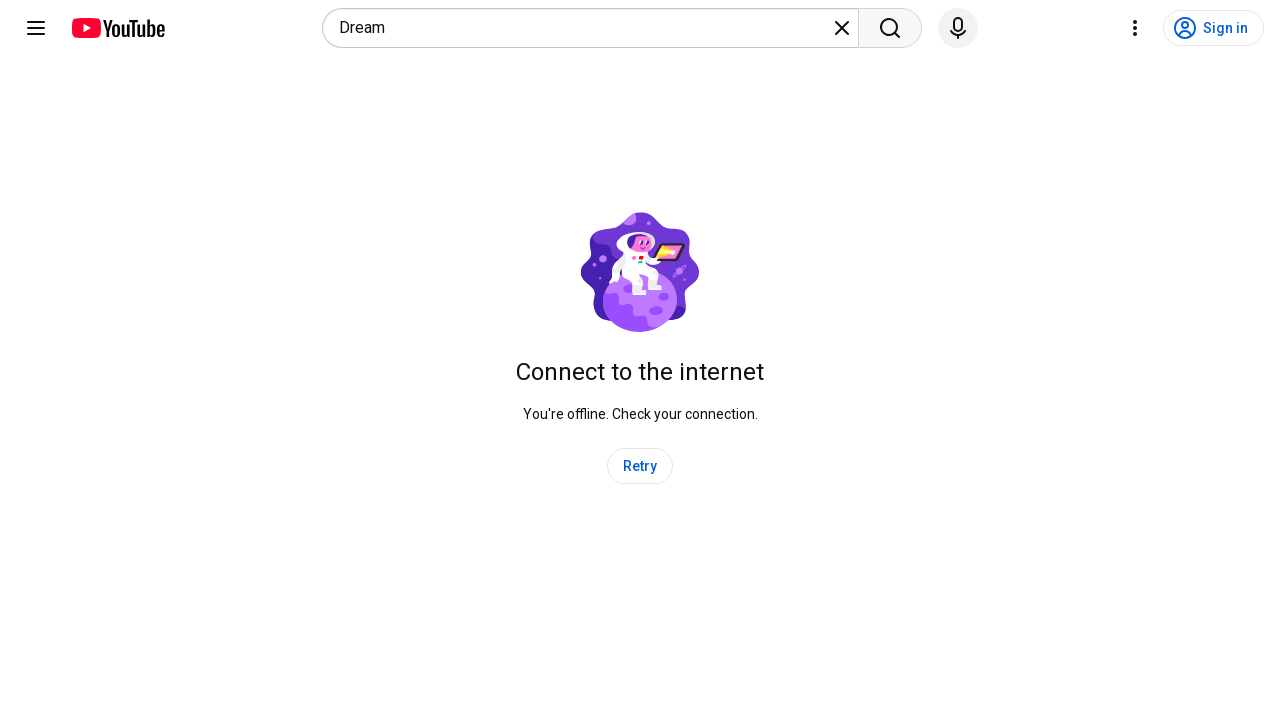

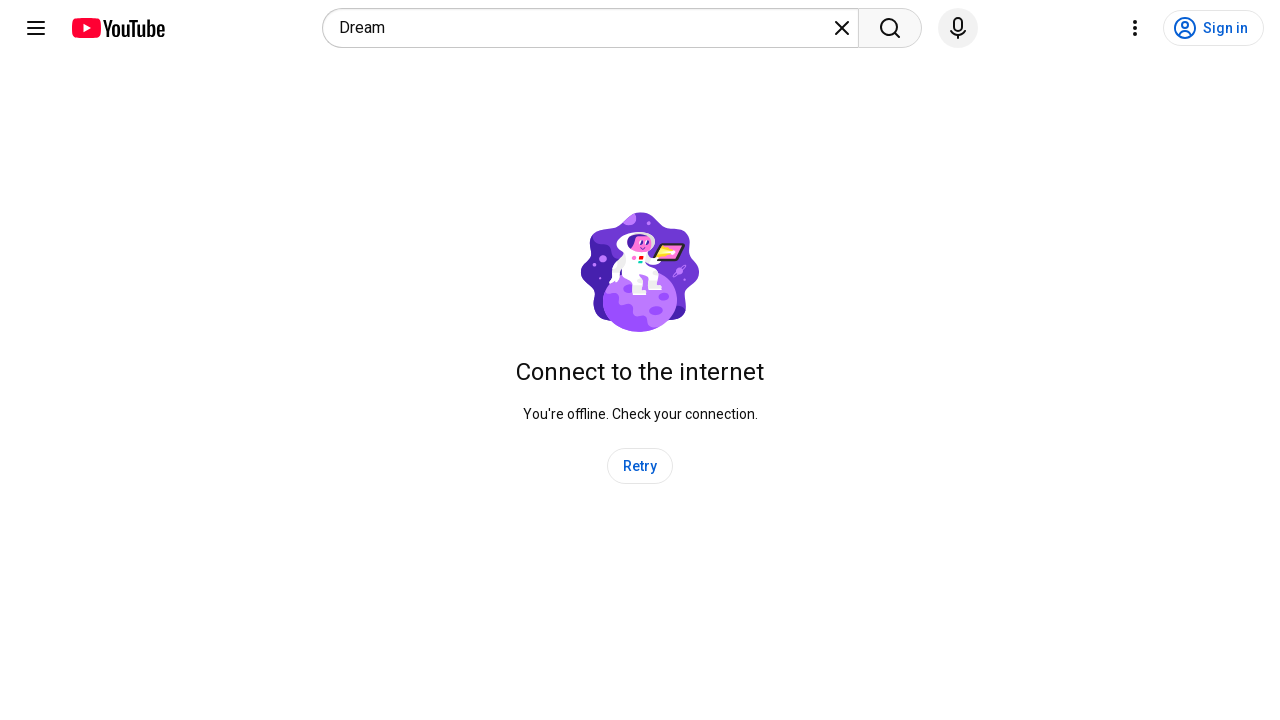